Tests keyboard and mouse input functionality by clicking on an input field, entering text, and clicking a button

Starting URL: https://formy-project.herokuapp.com/keypress

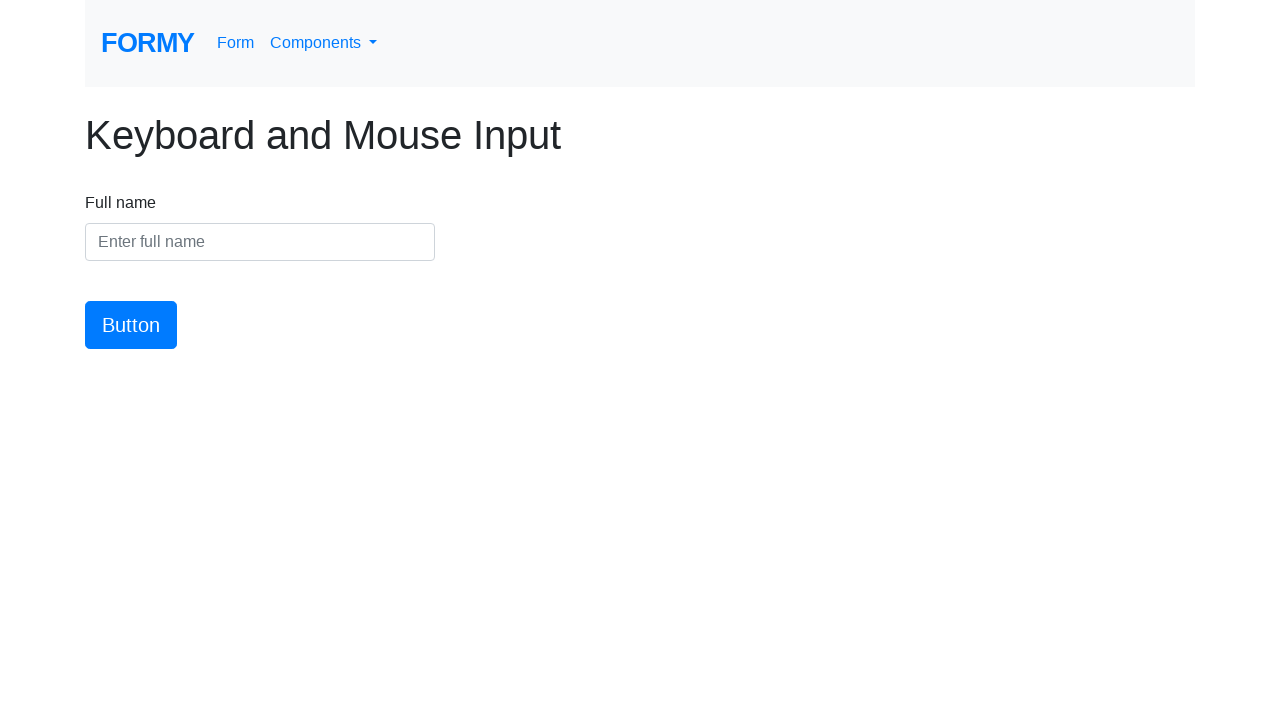

Clicked on the name input field at (260, 242) on #name
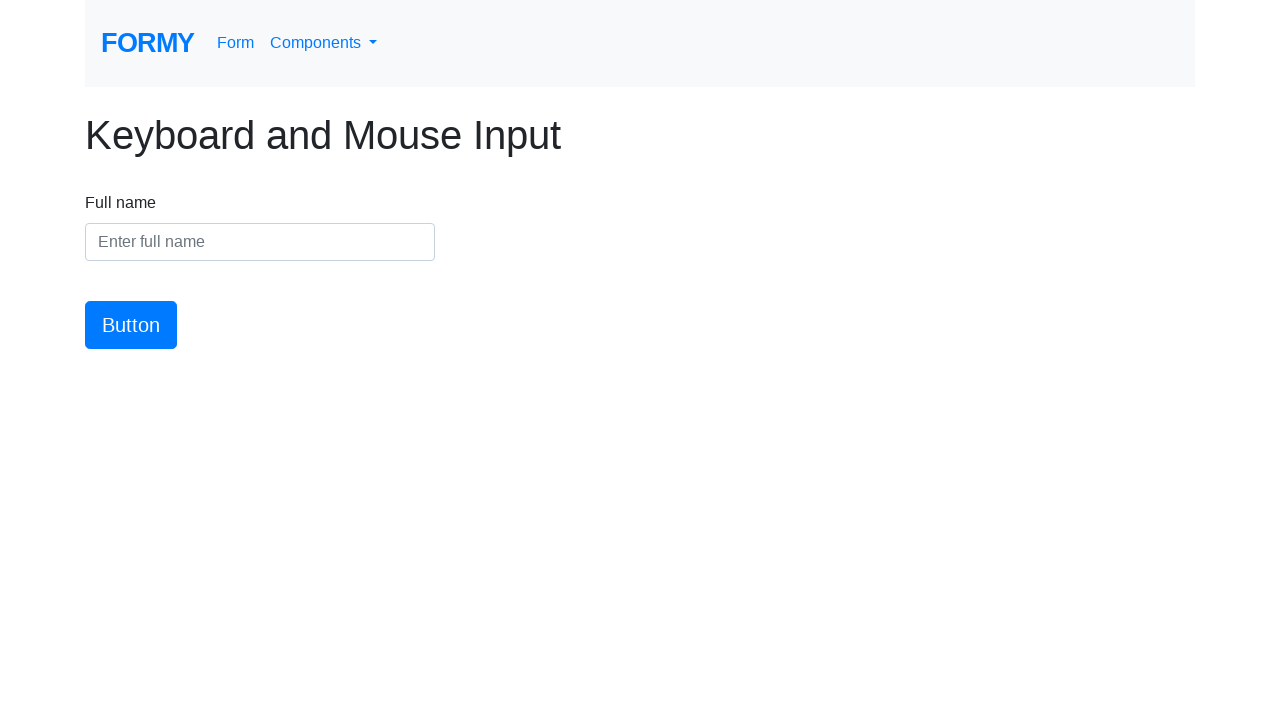

Entered 'Jola M' into the name input field on #name
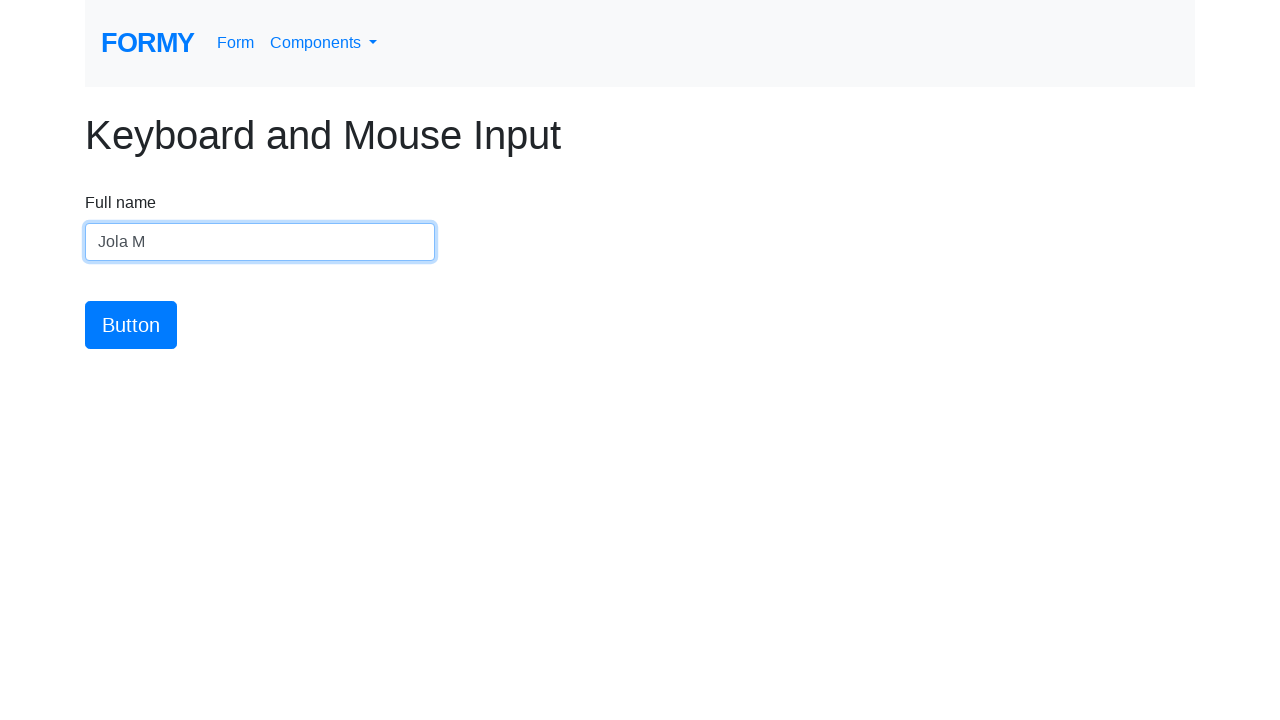

Clicked the submit button at (131, 325) on #button
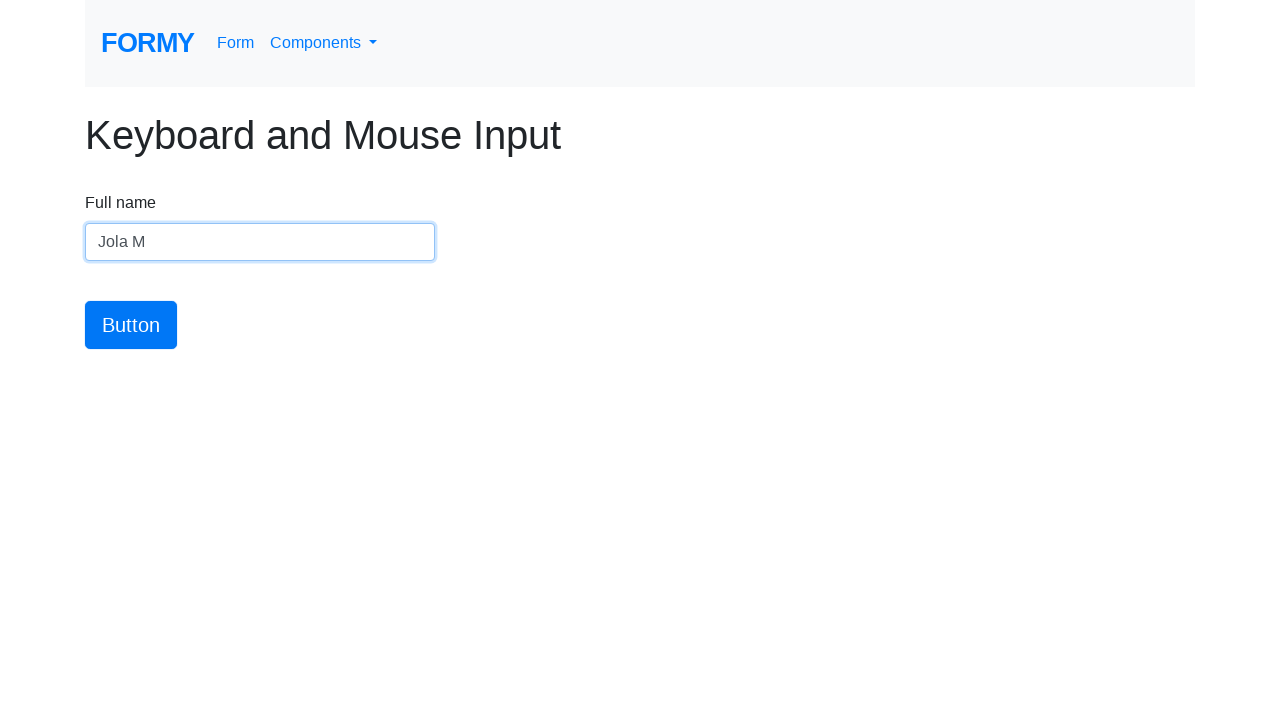

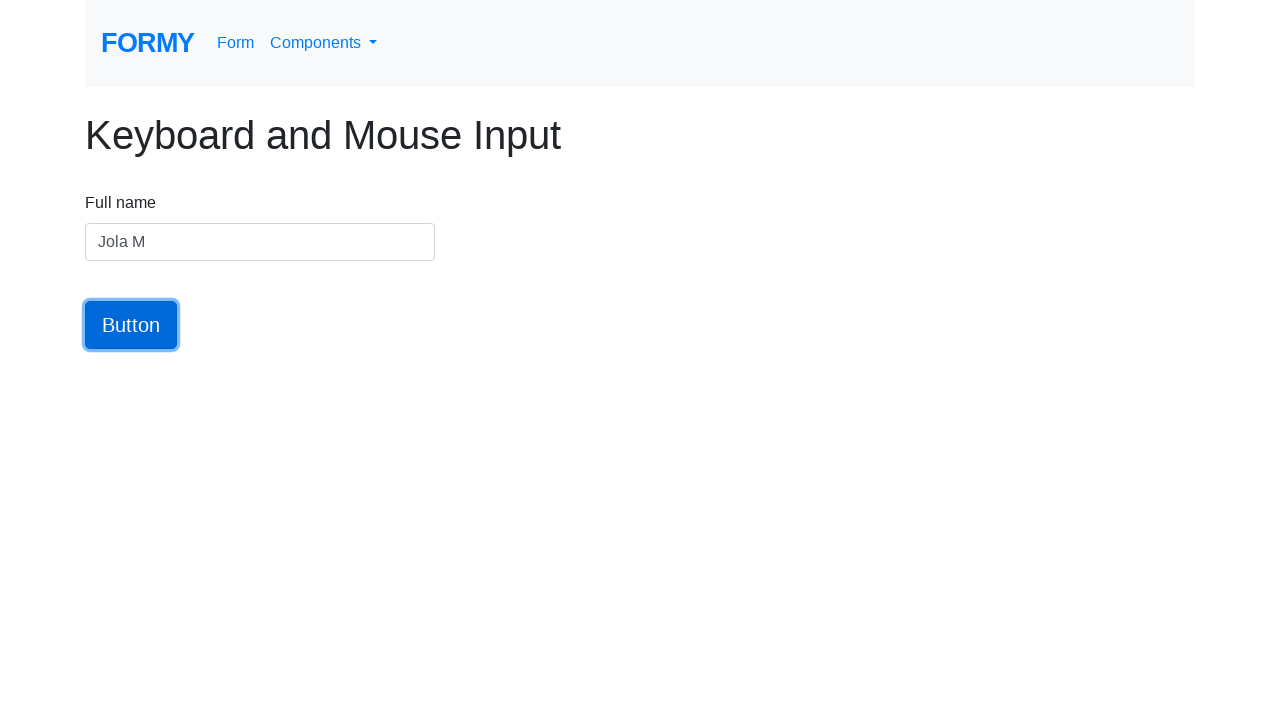